Navigates to Sauce Labs website, then navigates to The Useless Web website, verifying both pages load successfully.

Starting URL: https://www.saucelabs.com

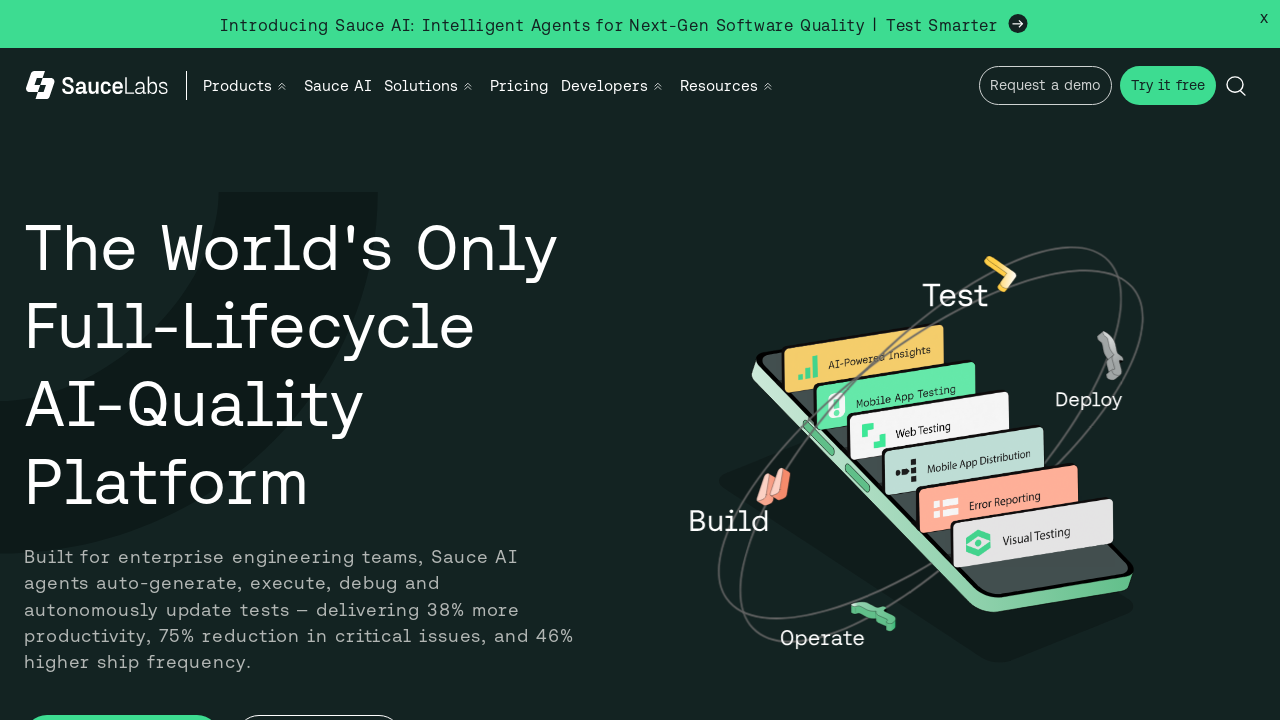

Sauce Labs page DOM content loaded
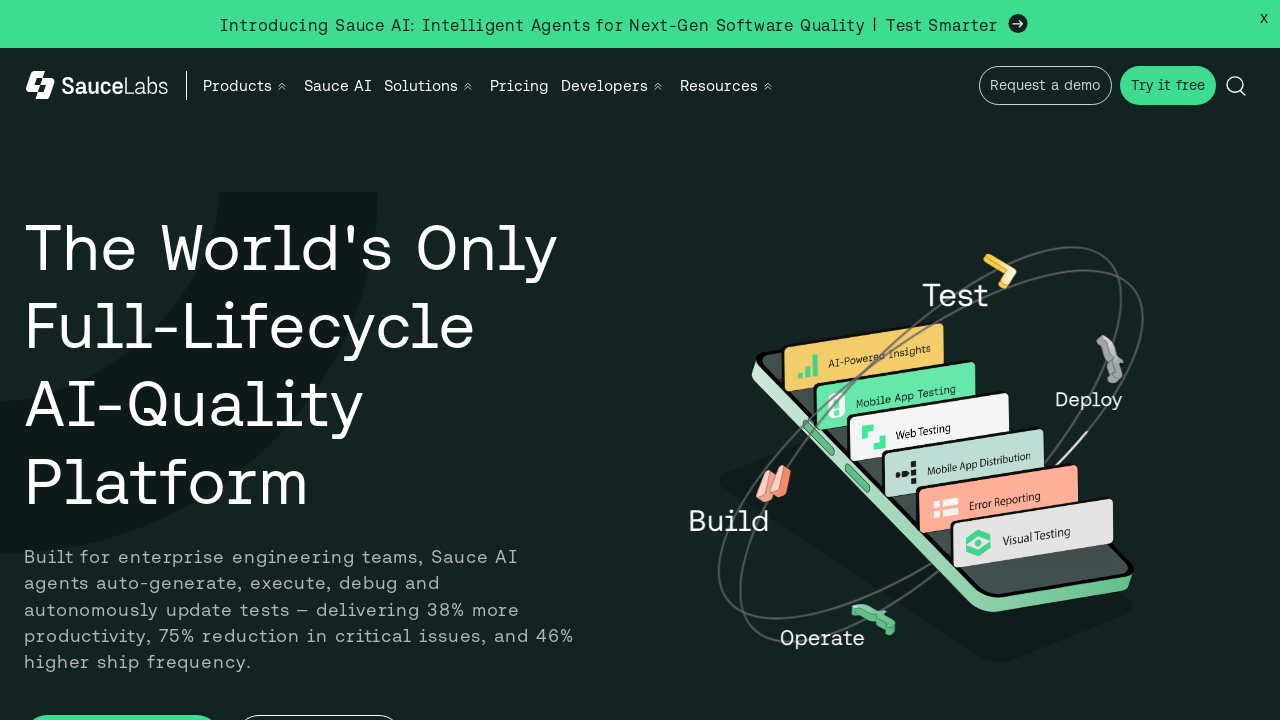

Captured Sauce Labs page title: Sauce Labs: Cross Browser Testing, Selenium Testing & Mobile Testing
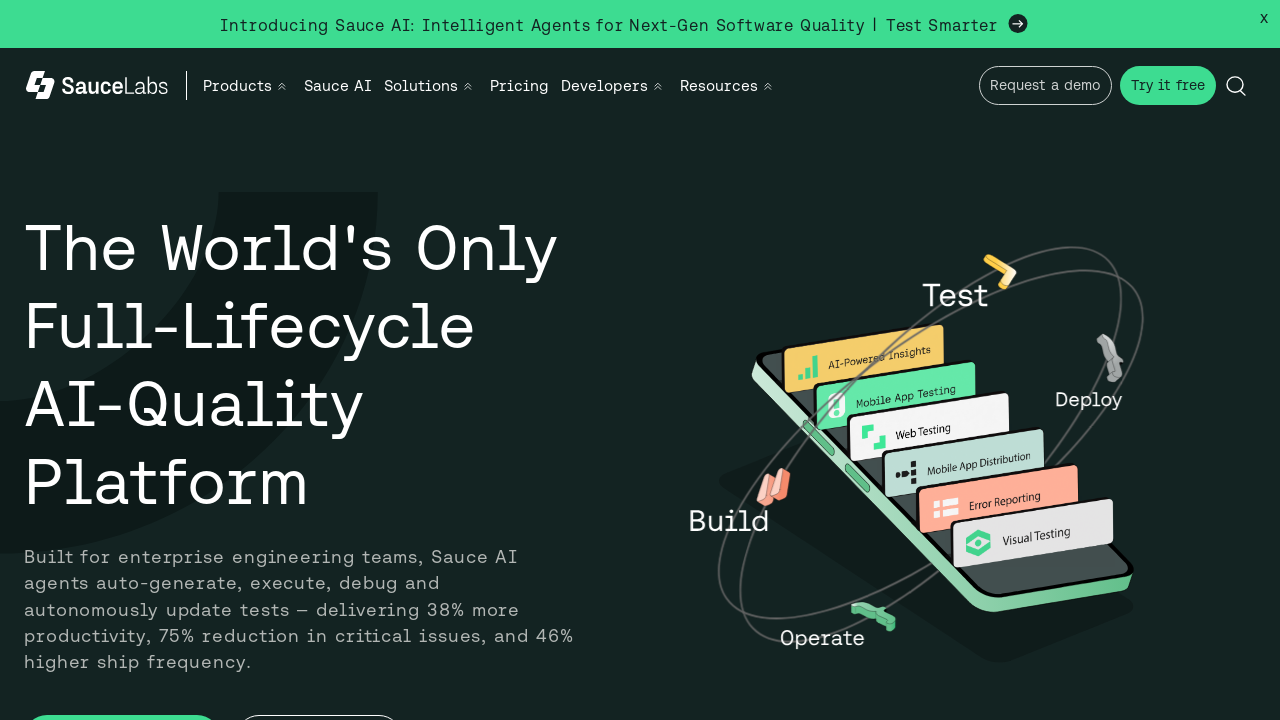

Navigated to The Useless Web website
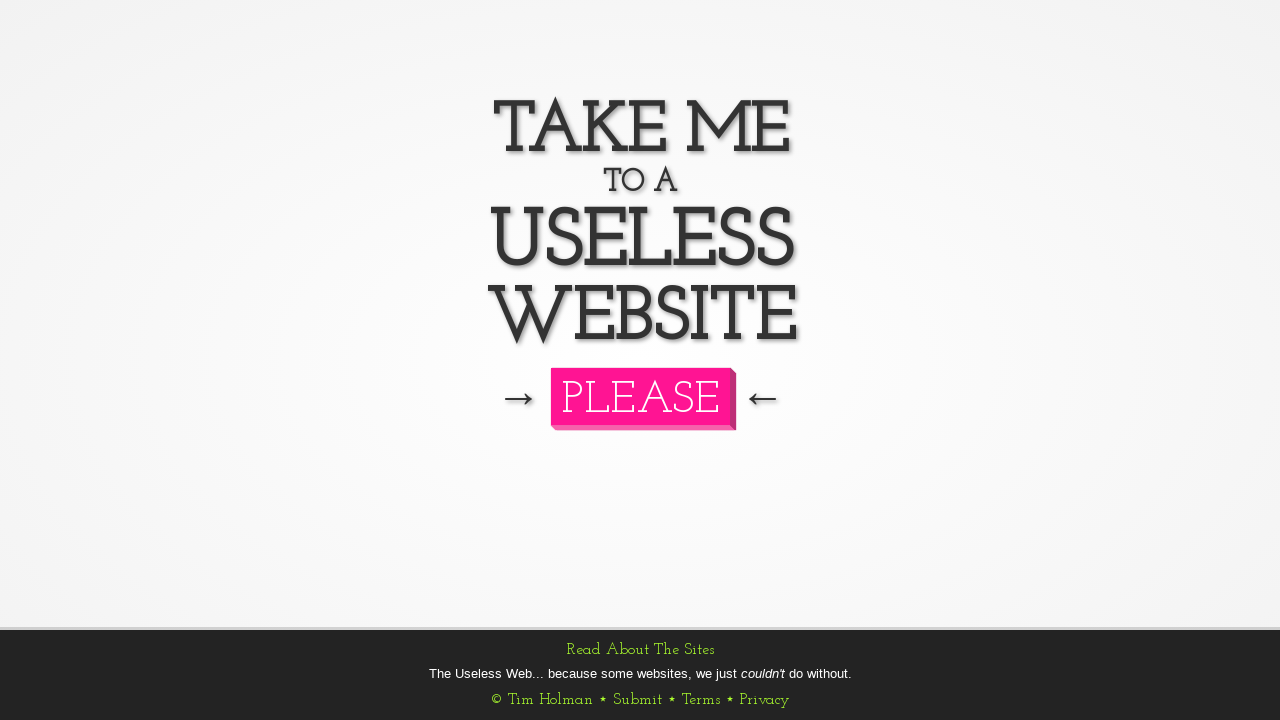

The Useless Web page DOM content loaded
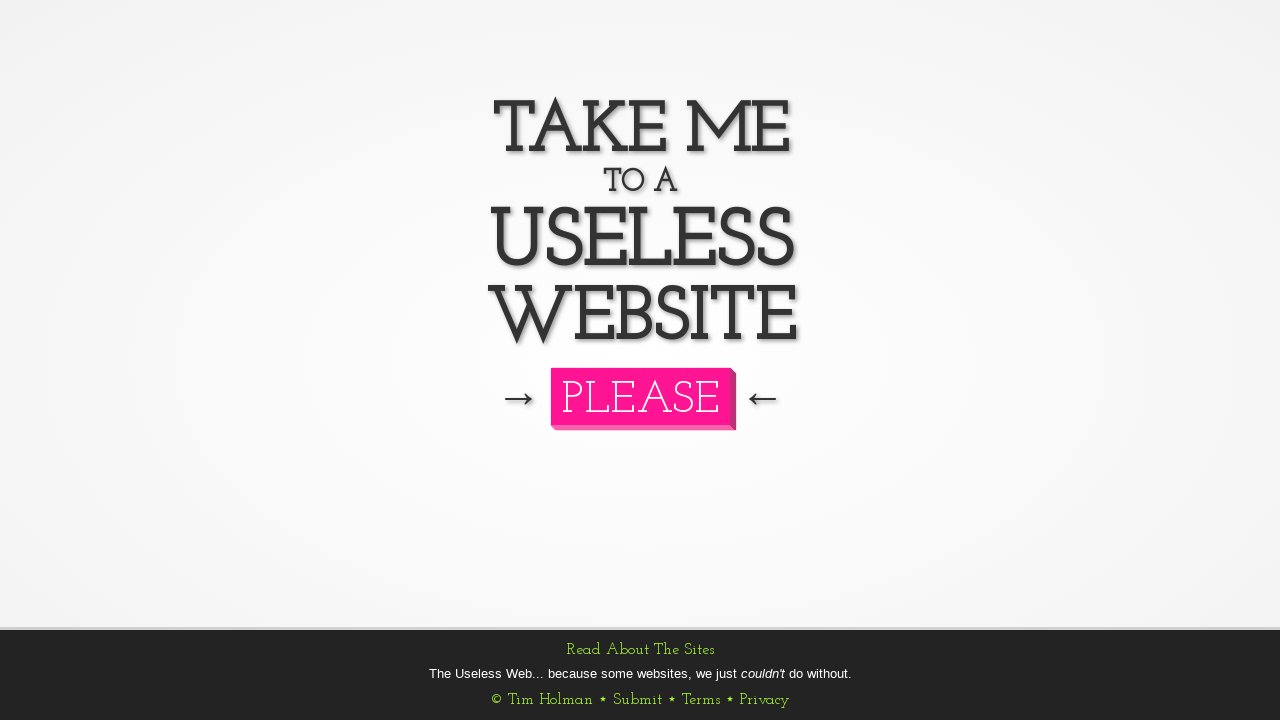

Captured The Useless Web page title: The Useless Web
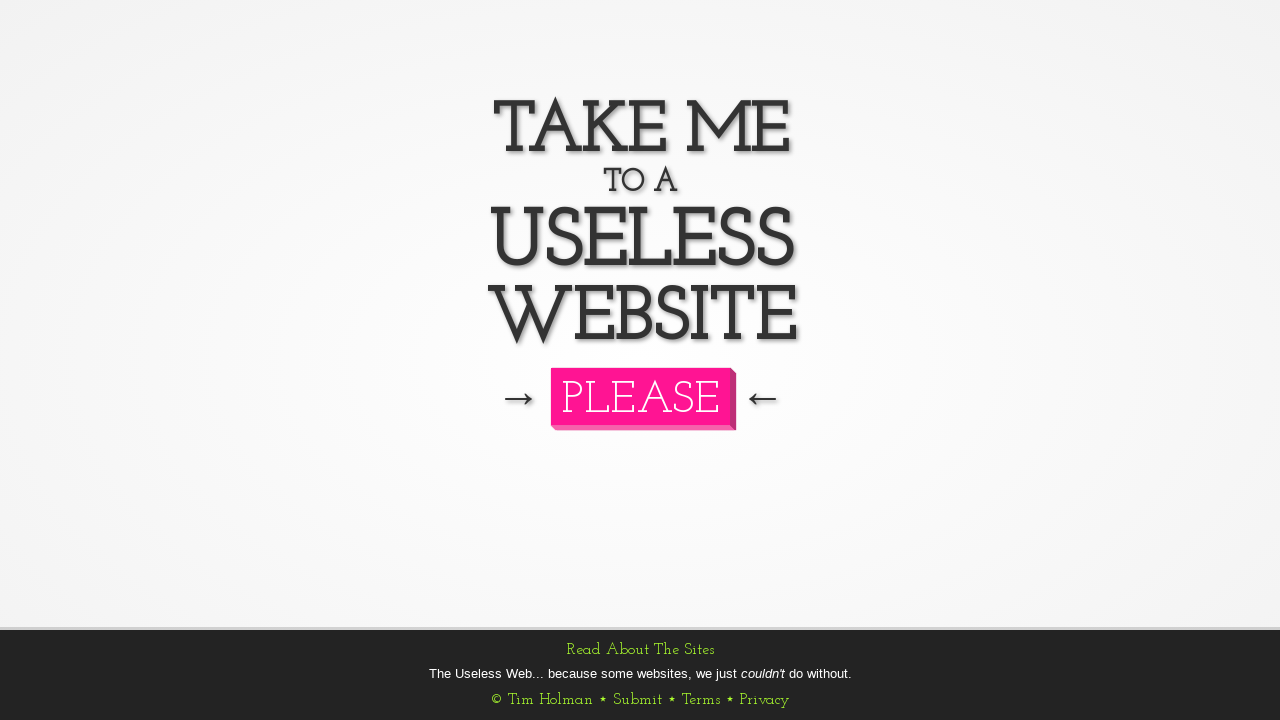

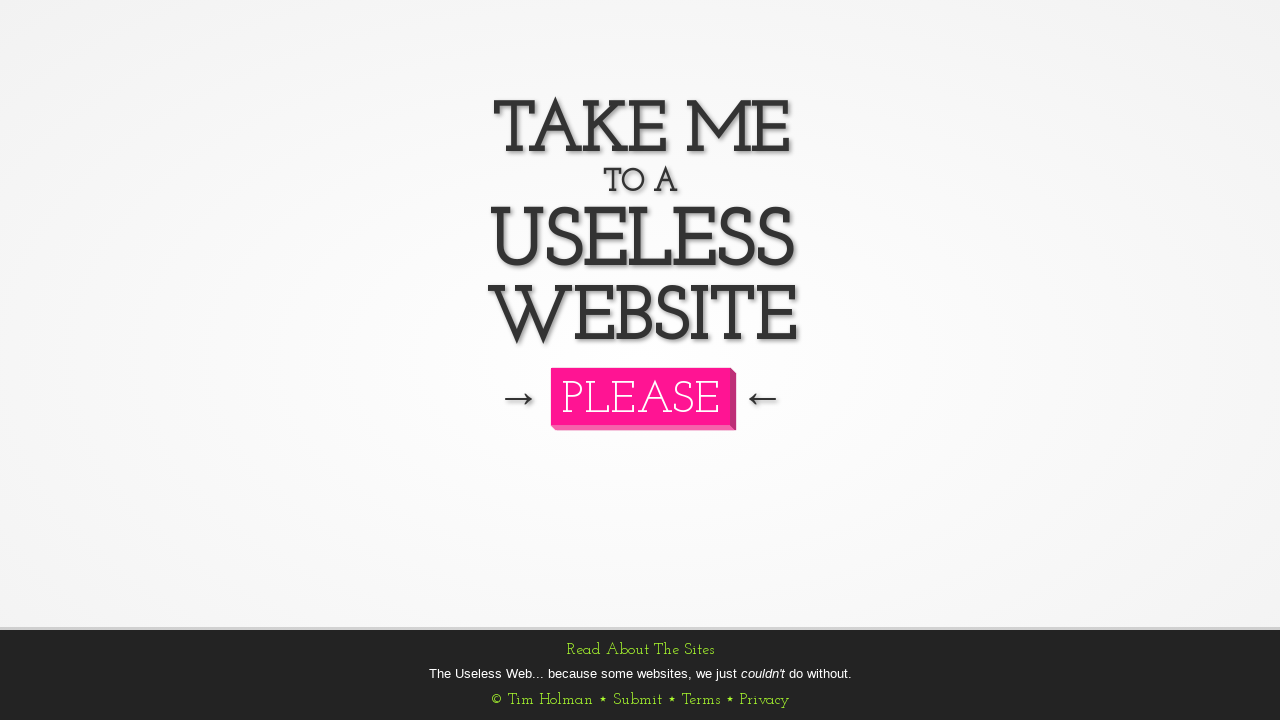